Tests browser navigation functionality using back and forward buttons

Starting URL: http://only-testing-blog.blogspot.in/2013/11/new-test.html#sthash.WB85jeQl.dpuf

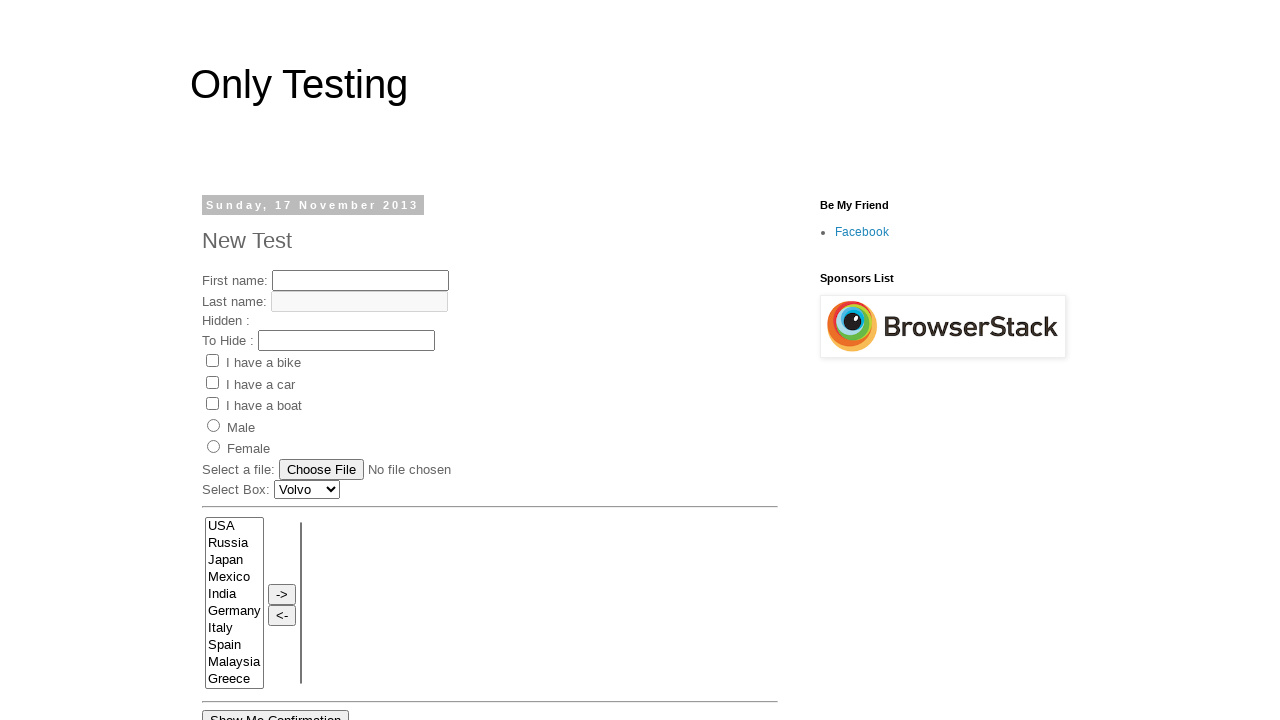

Navigated back in browser history using back button
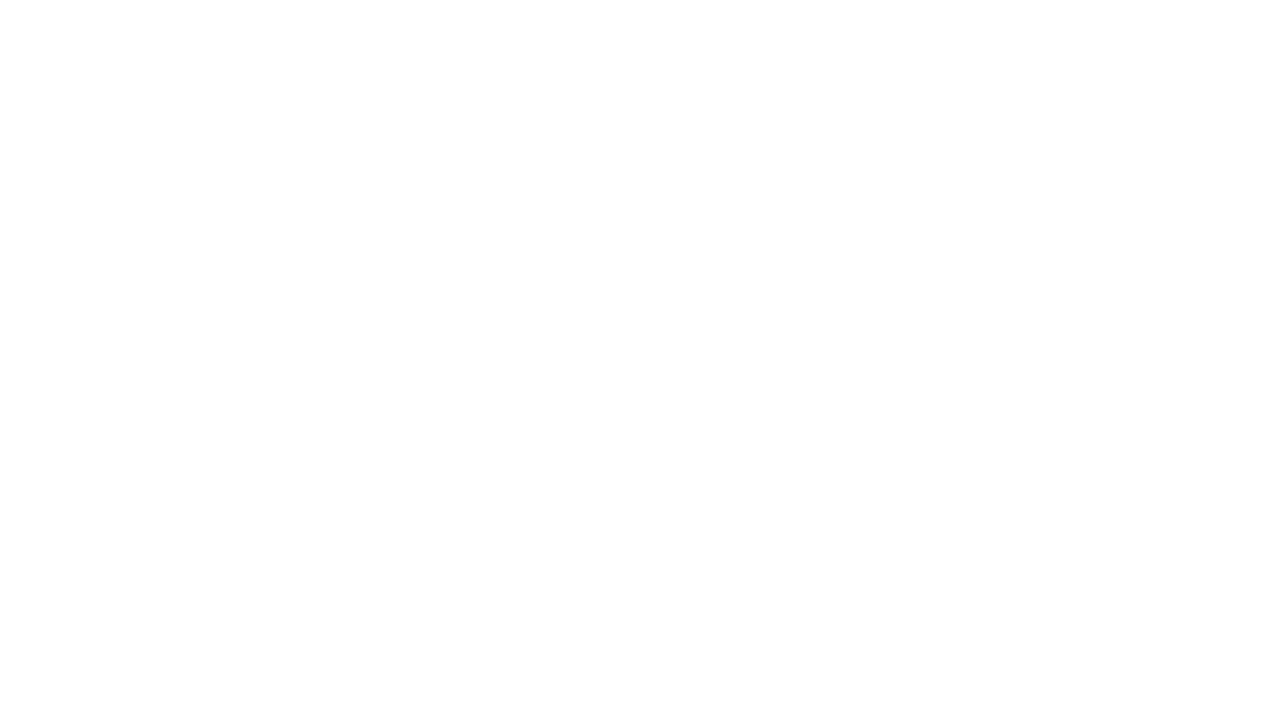

Navigated forward in browser history using forward button
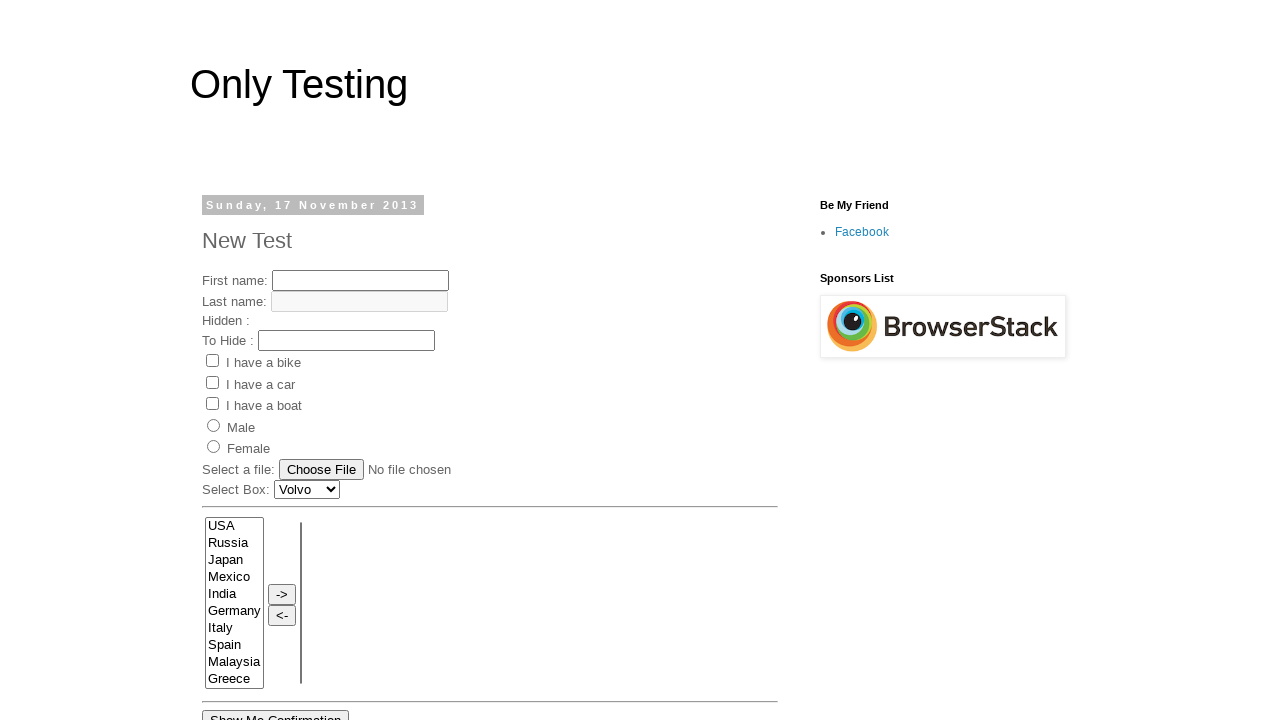

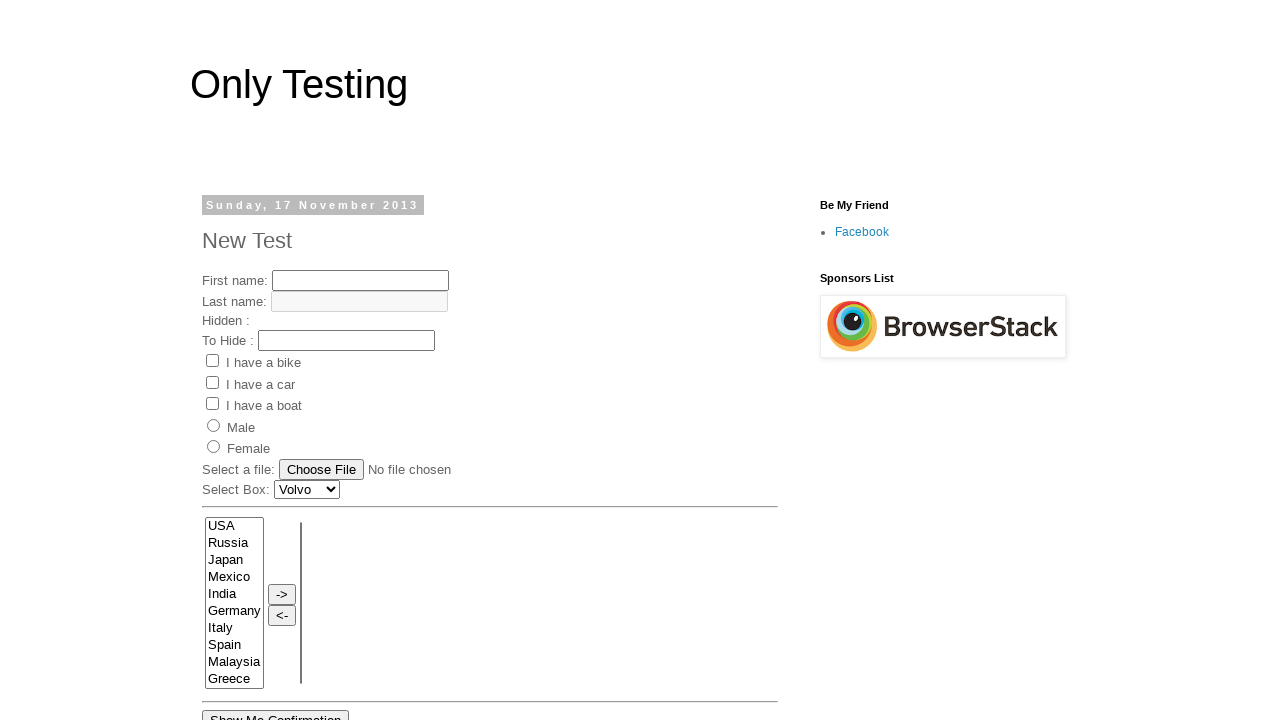